Tests the triangle calculator by entering three side lengths (2, 2, 3) to verify it identifies an obtuse isosceles triangle

Starting URL: https://www.calculator.net/triangle-calculator.html

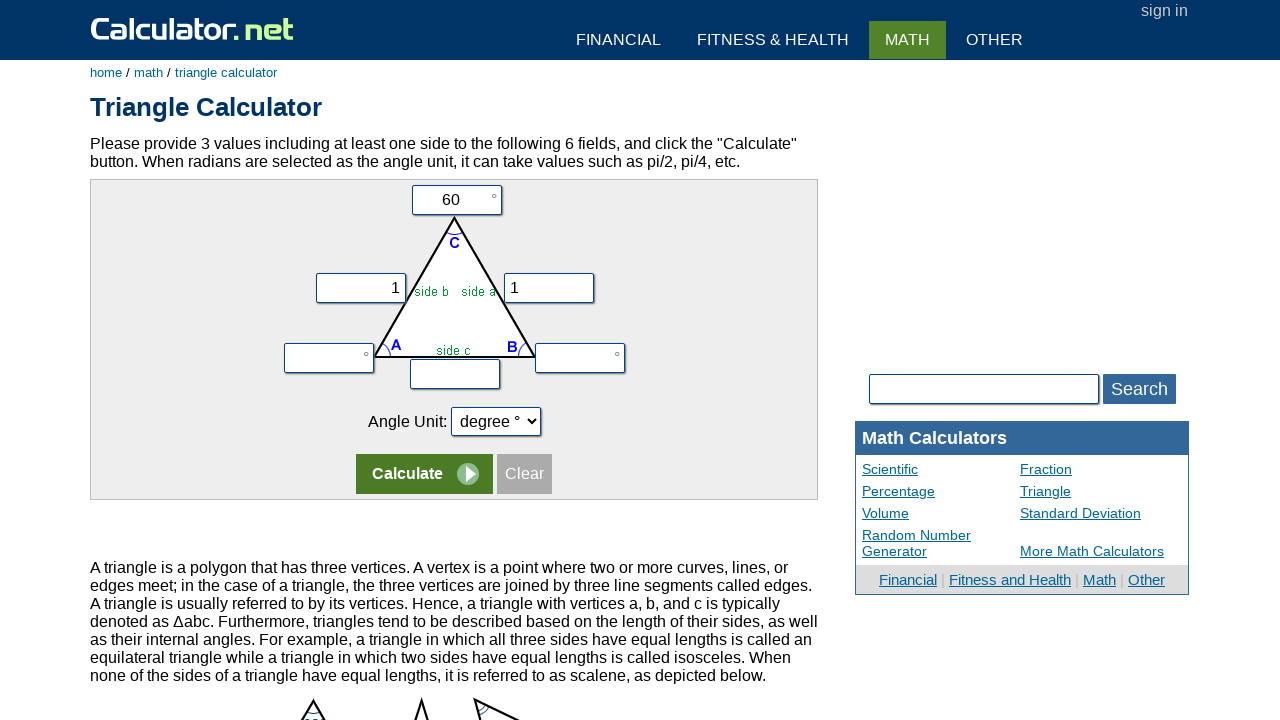

Clicked on side c input field at (456, 200) on input[name='vc']
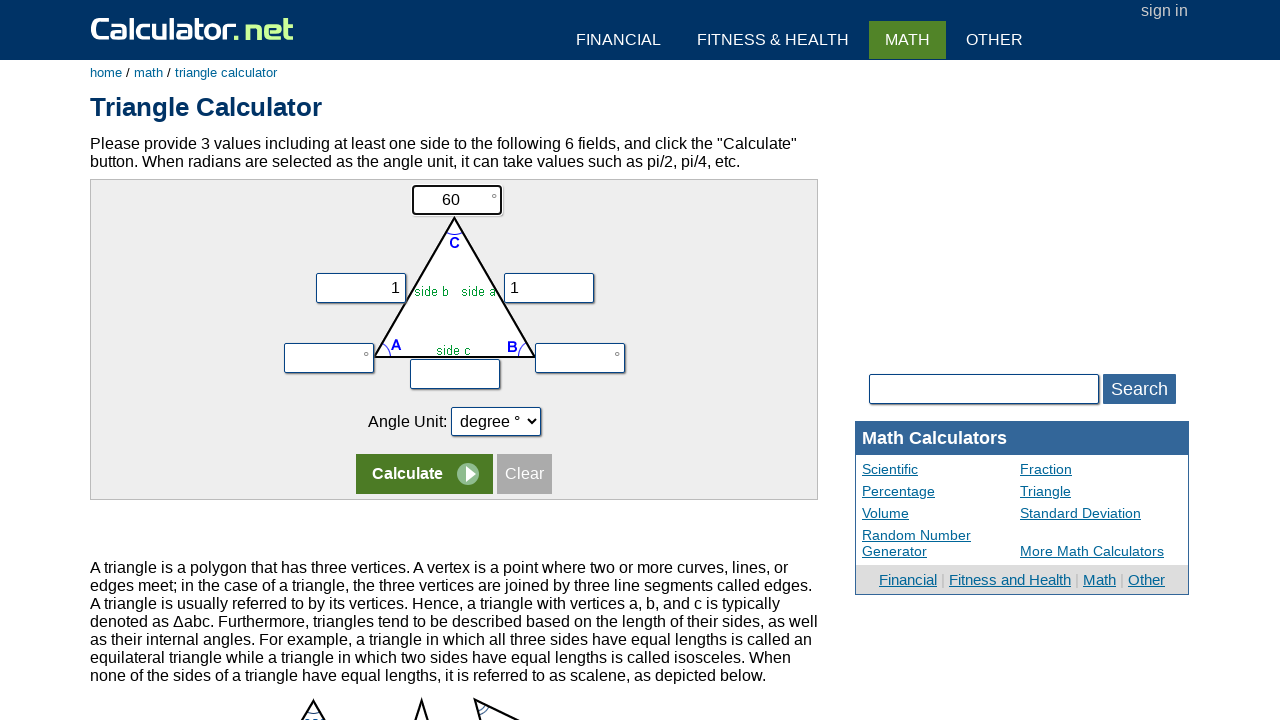

Cleared side c input field on input[name='vc']
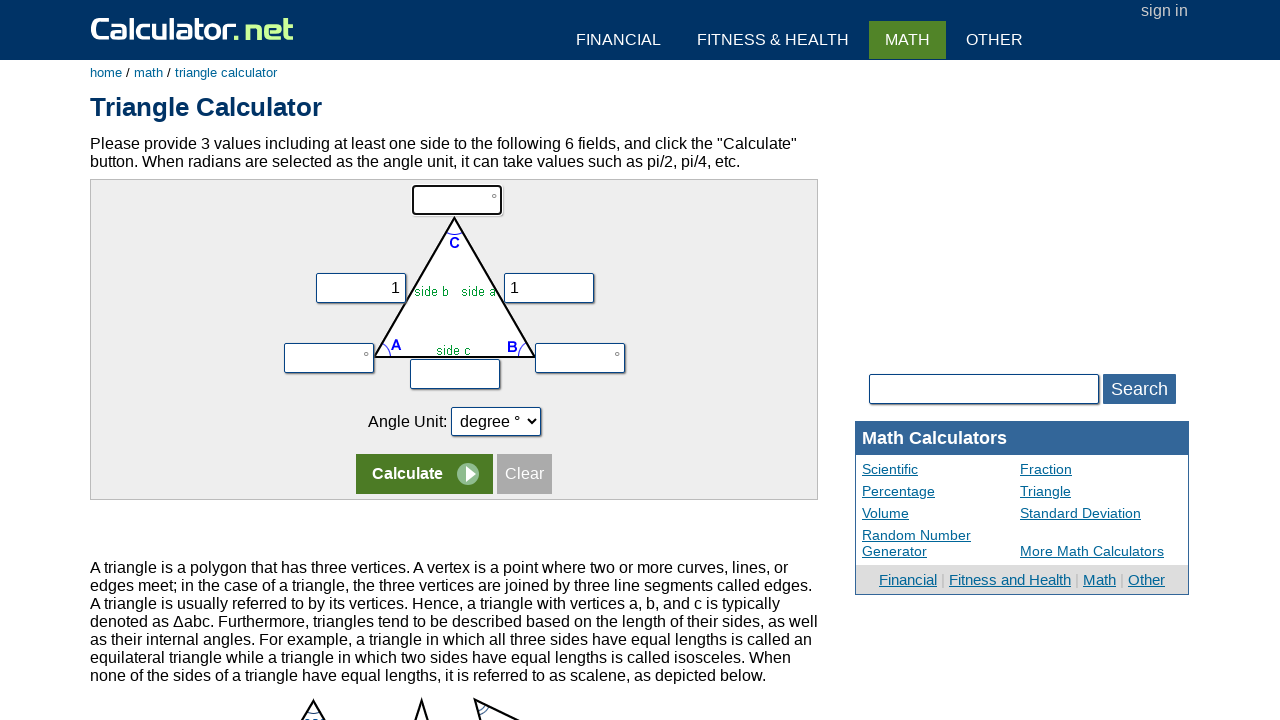

Clicked on side a input field at (360, 288) on input[name='vx']
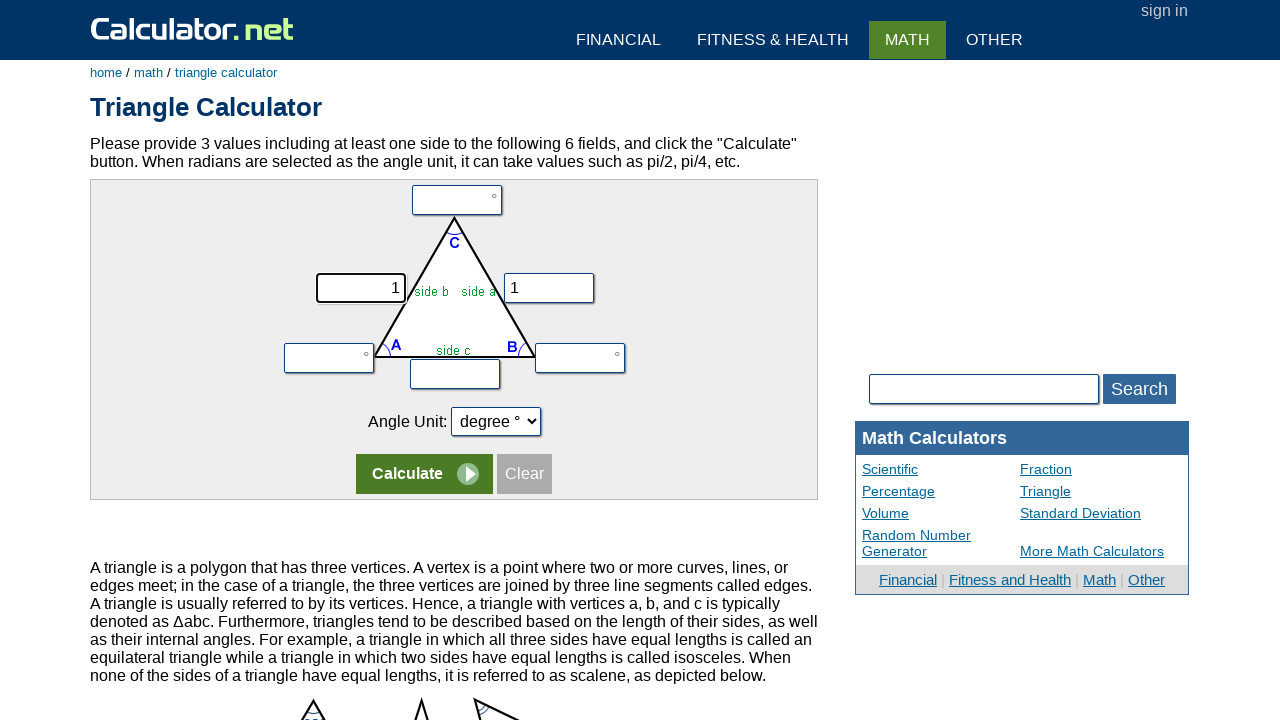

Filled side a with value 2 on input[name='vx']
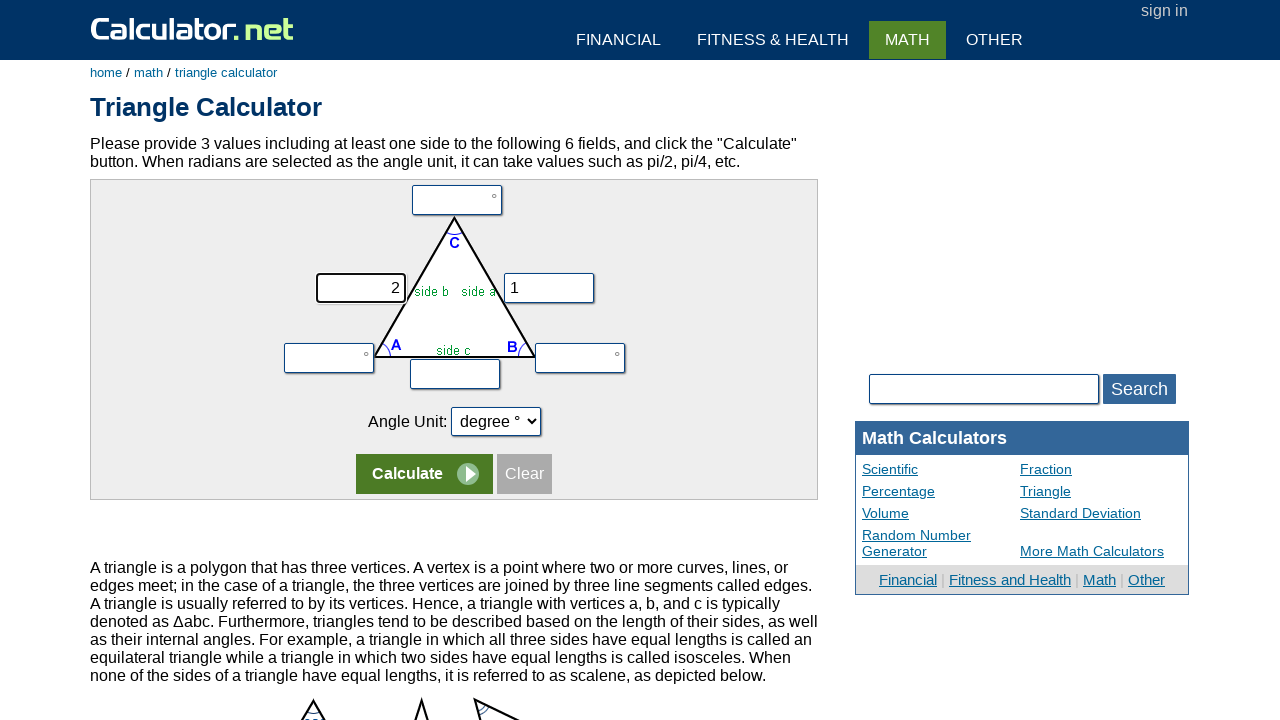

Clicked on side b input field at (549, 288) on input[name='vy']
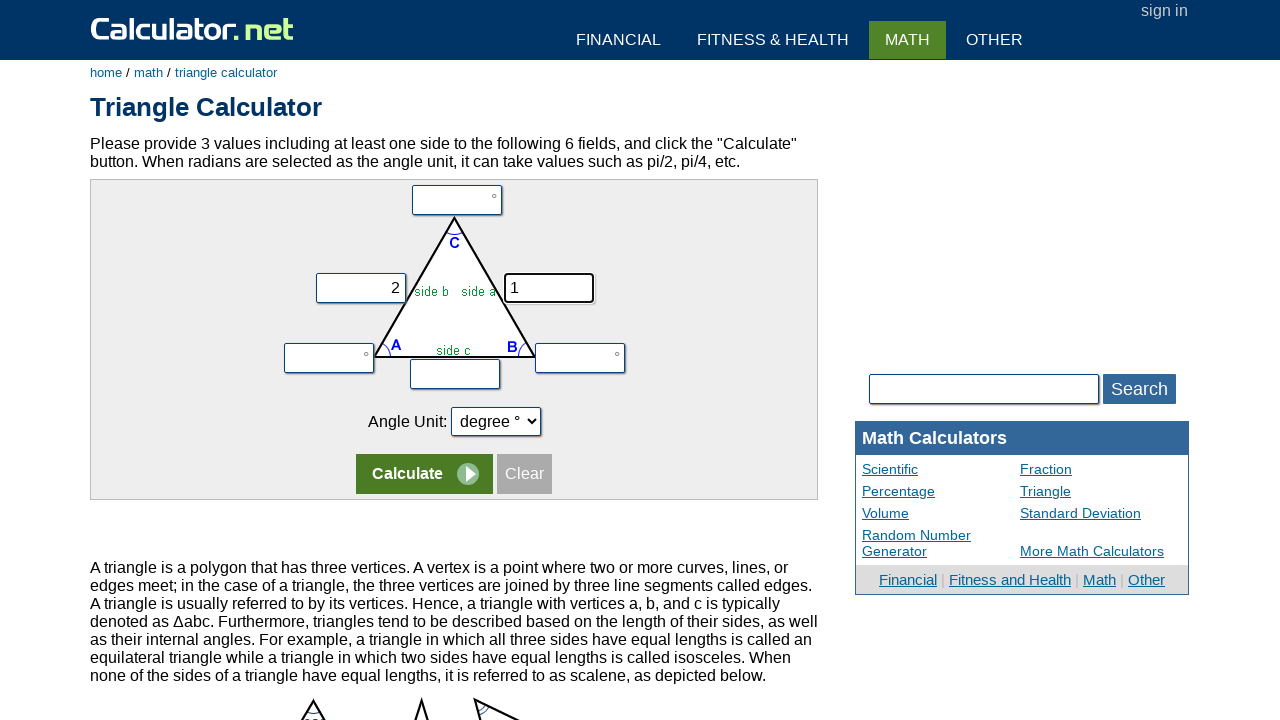

Filled side b with value 2 on input[name='vy']
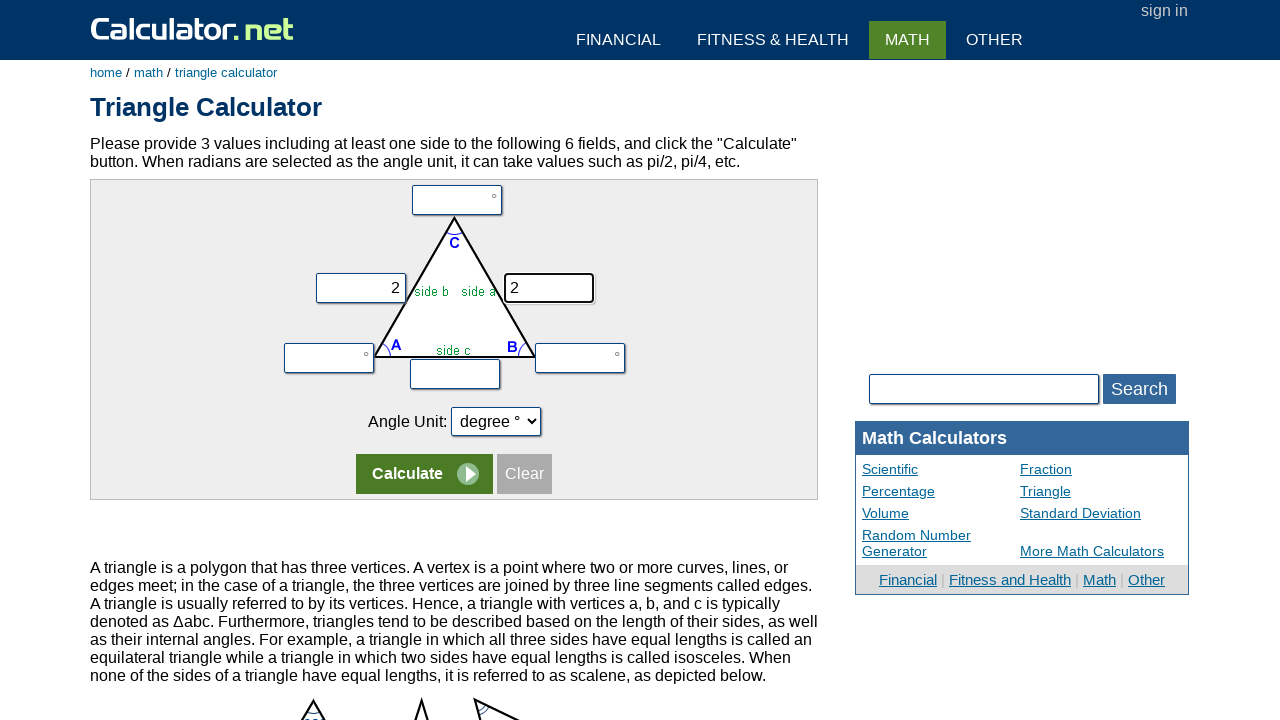

Clicked on side c input field at (455, 374) on input[name='vz']
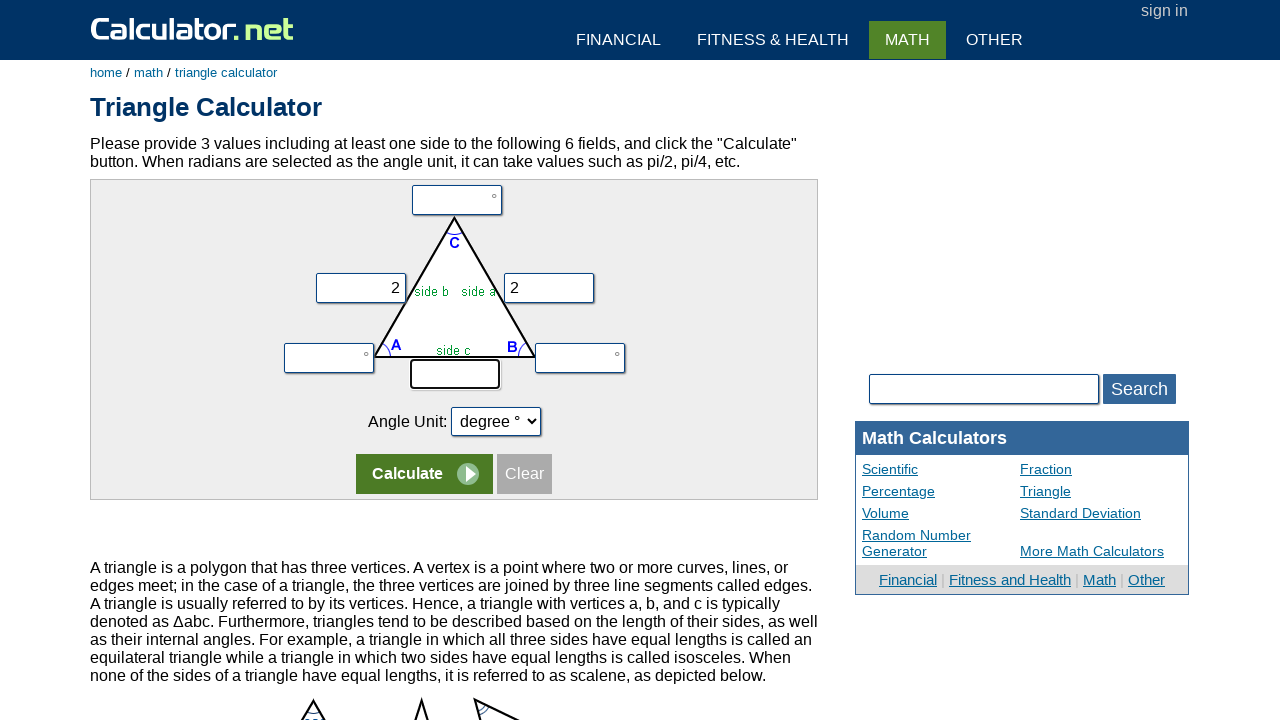

Filled side c with value 3 on input[name='vz']
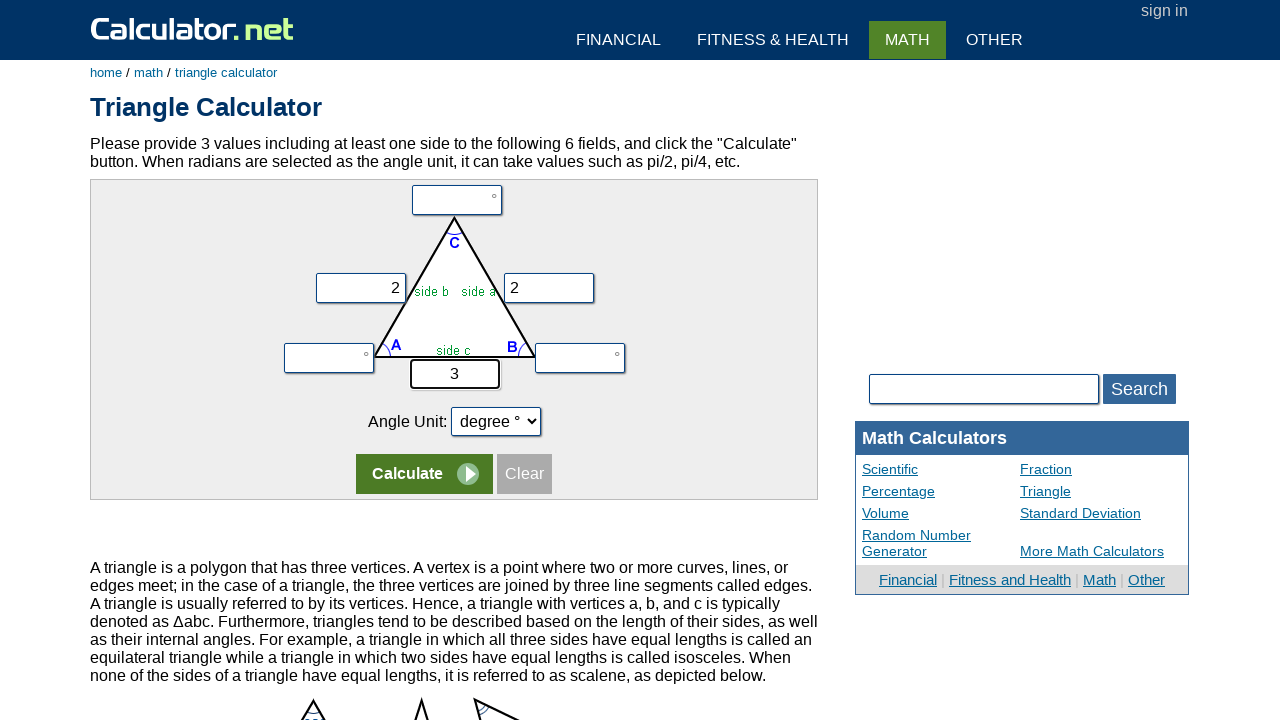

Clicked calculate button to analyze triangle with sides 2, 2, 3 at (424, 474) on tr:nth-child(5) input
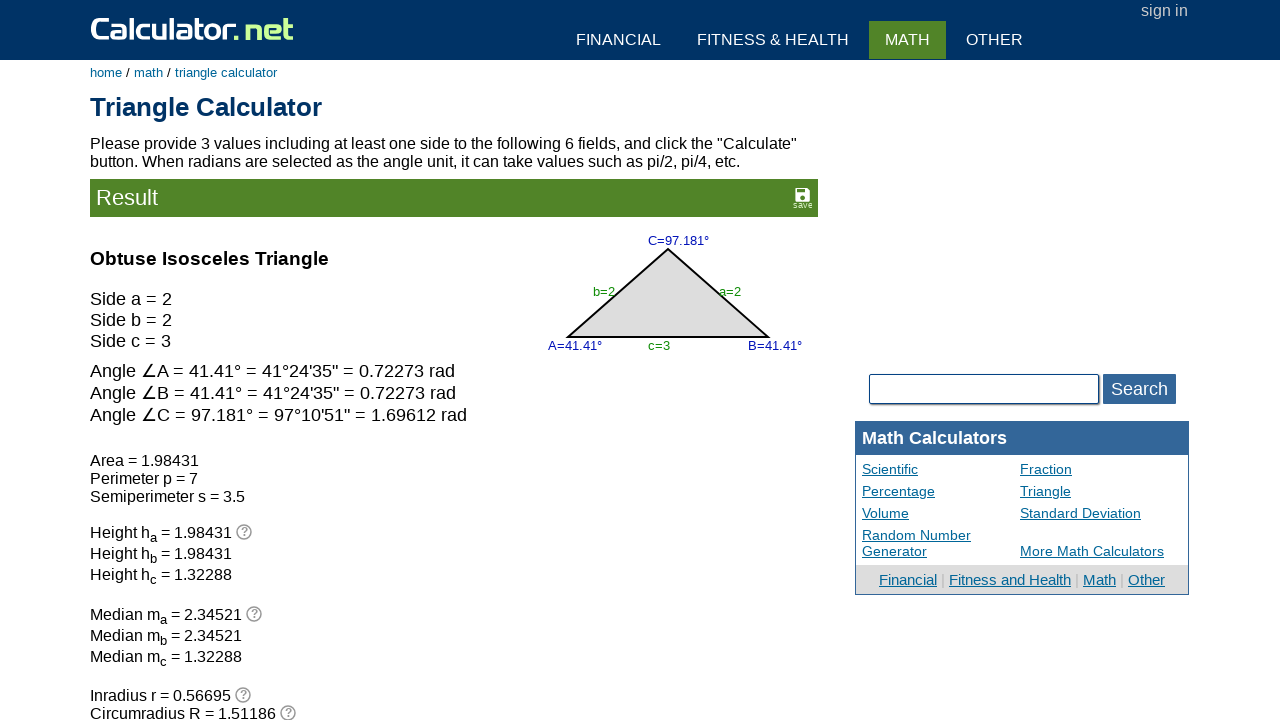

Triangle calculation results loaded - verified obtuse isosceles triangle
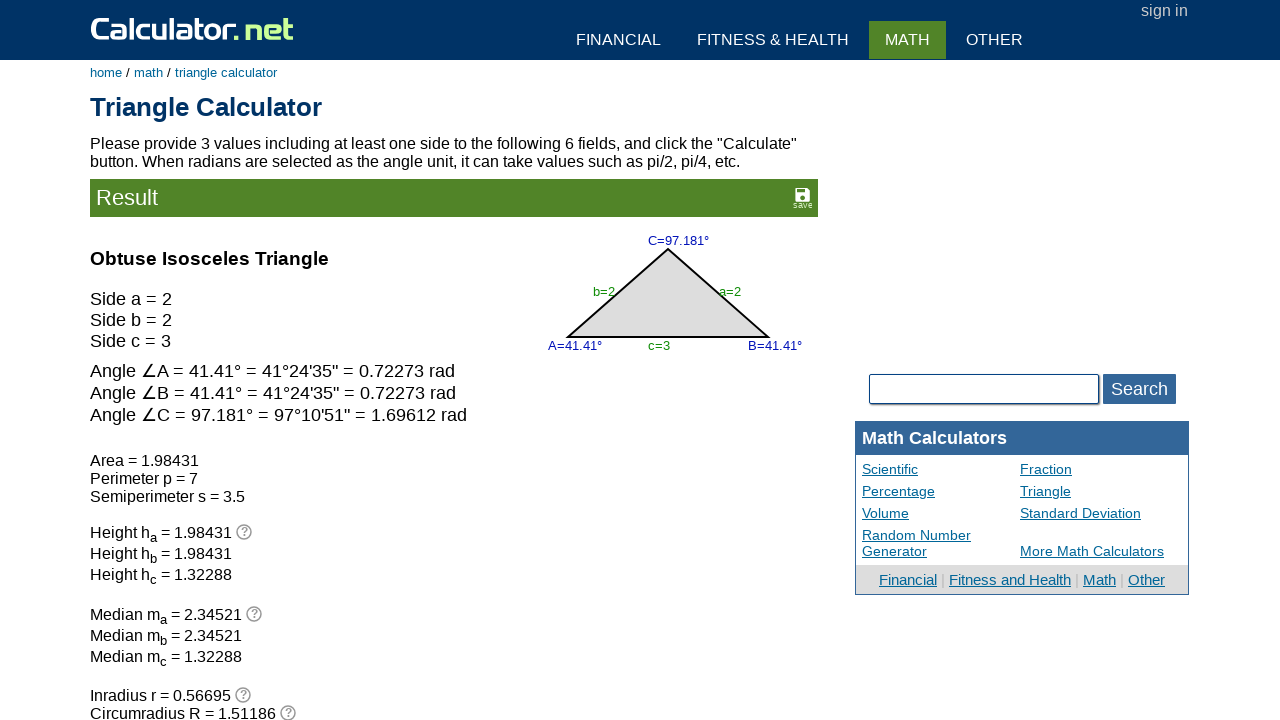

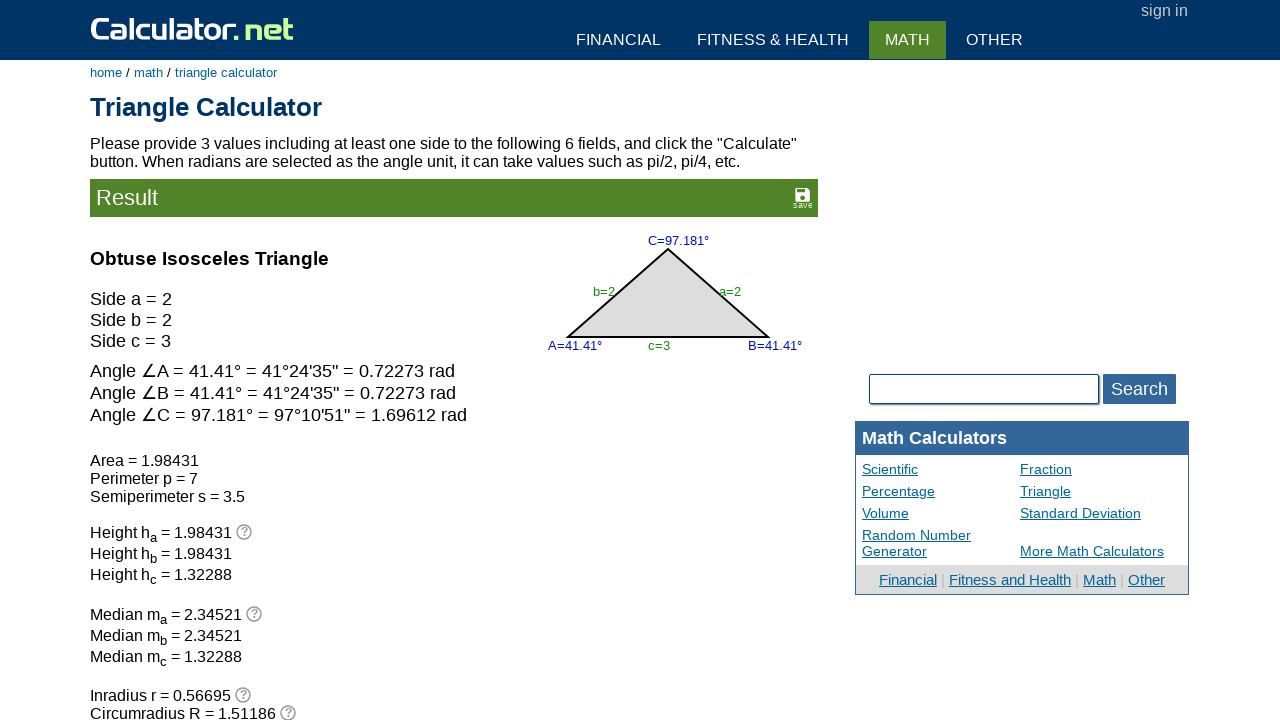